Tests text input functionality by entering text in a field and clicking a button to update its label

Starting URL: http://uitestingplayground.com/textinput

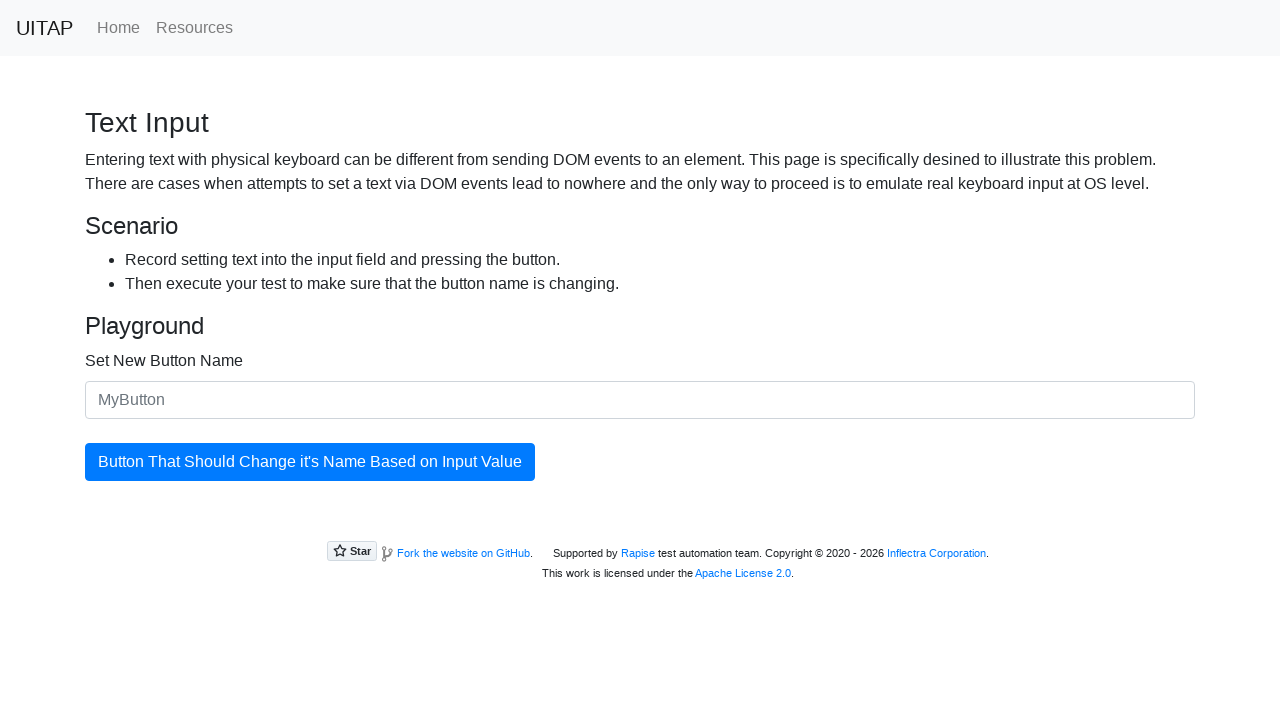

Filled text input field with 'SkyPro' on #newButtonName
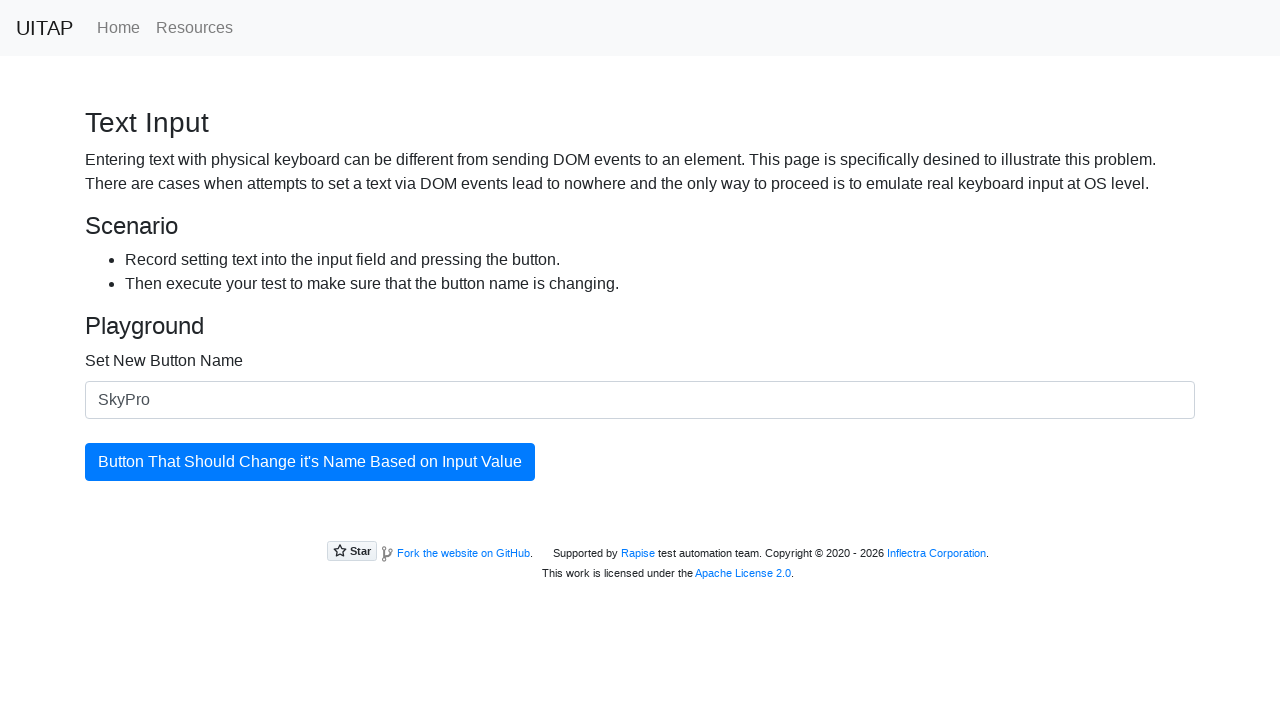

Clicked the button to update its label at (310, 462) on #updatingButton
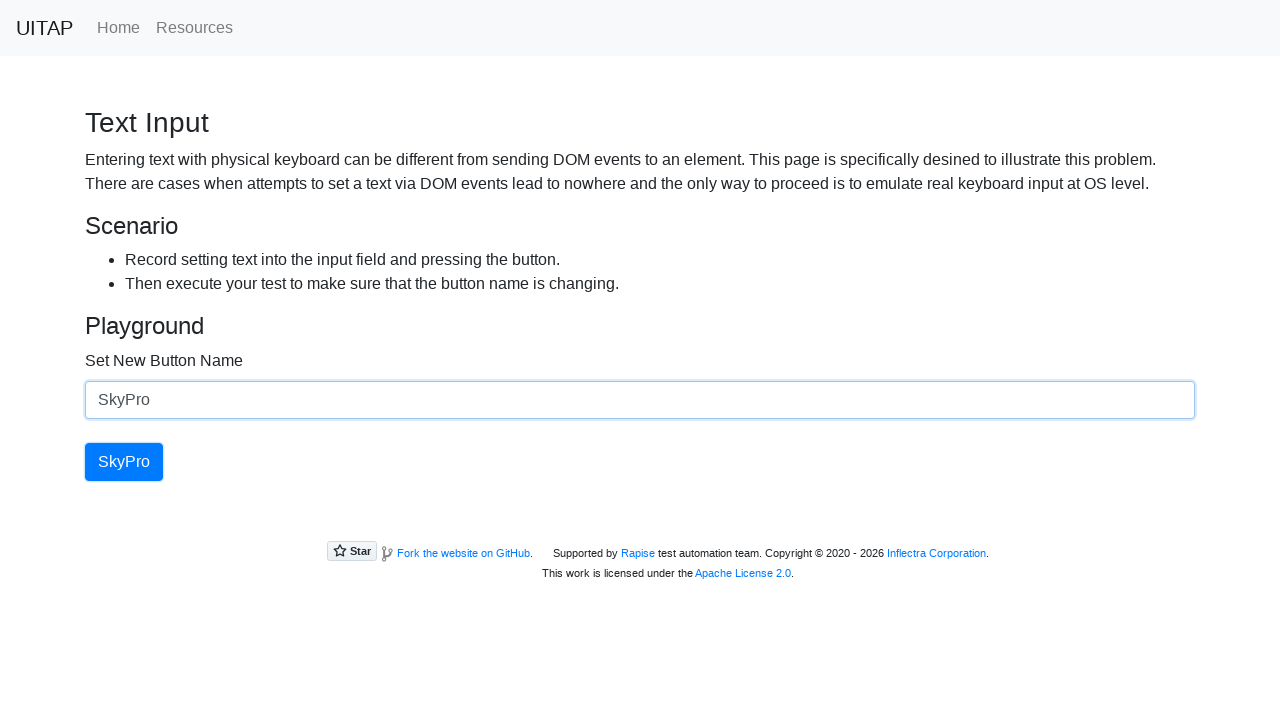

Button is visible after update
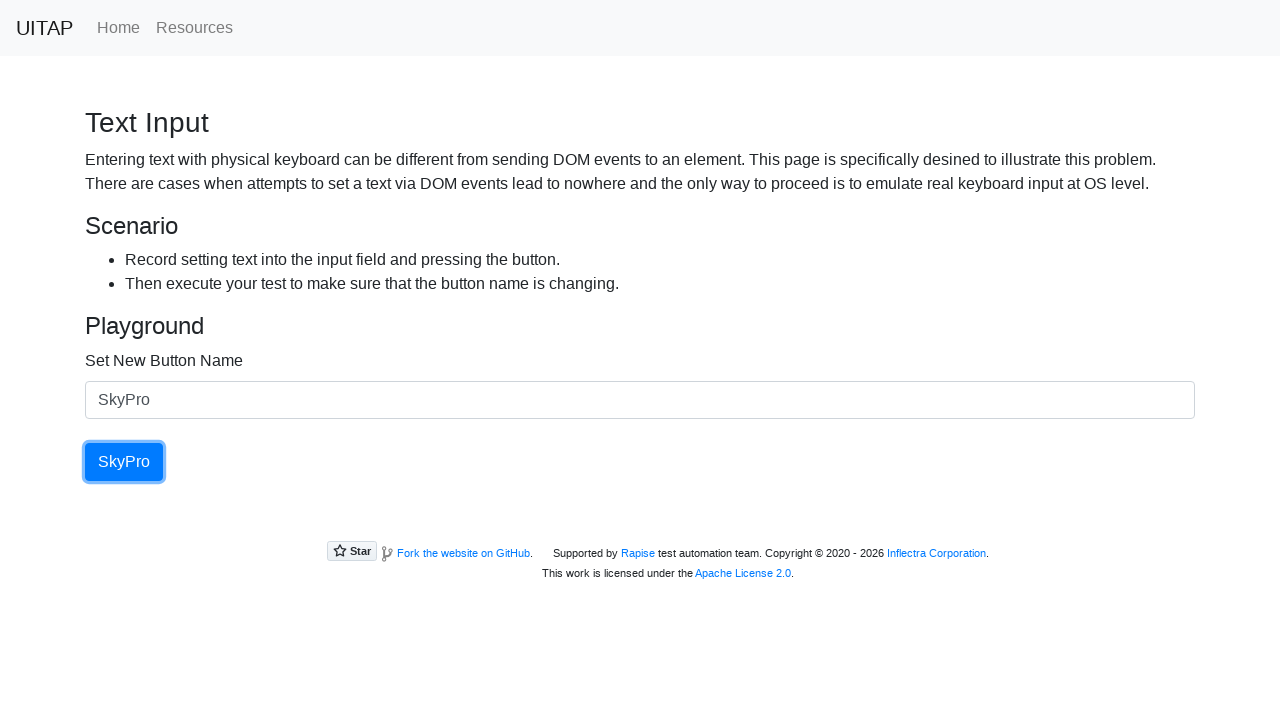

Retrieved button text: SkyPro
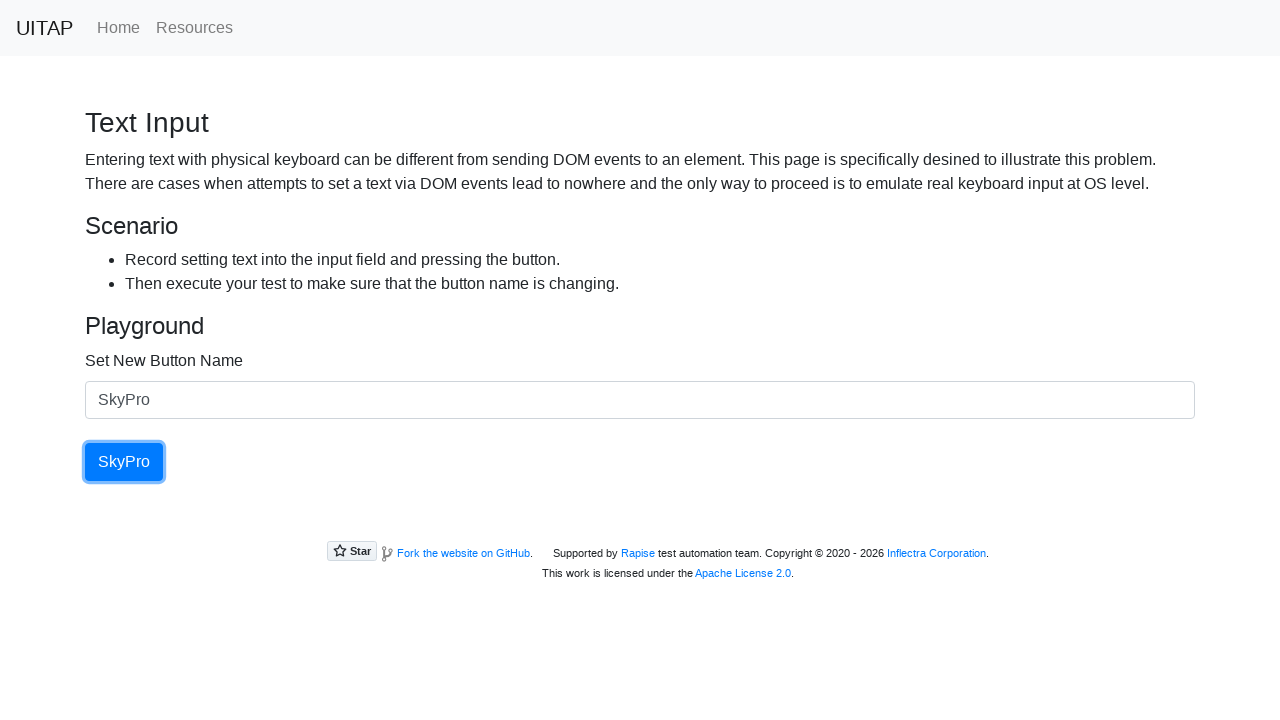

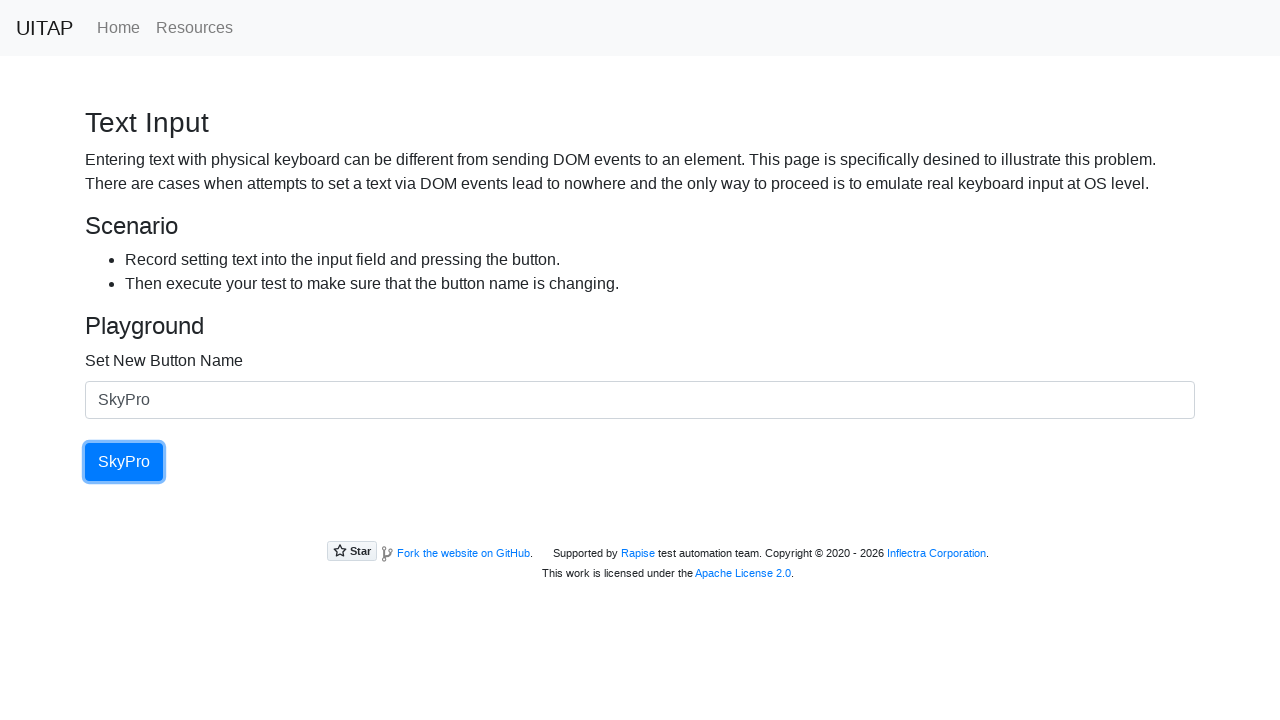